Tests explicit wait functionality by waiting for a price element to display "100", then clicking a book button, calculating a mathematical answer based on an input value, filling in the answer field, and submitting the form.

Starting URL: http://suninjuly.github.io/explicit_wait2.html

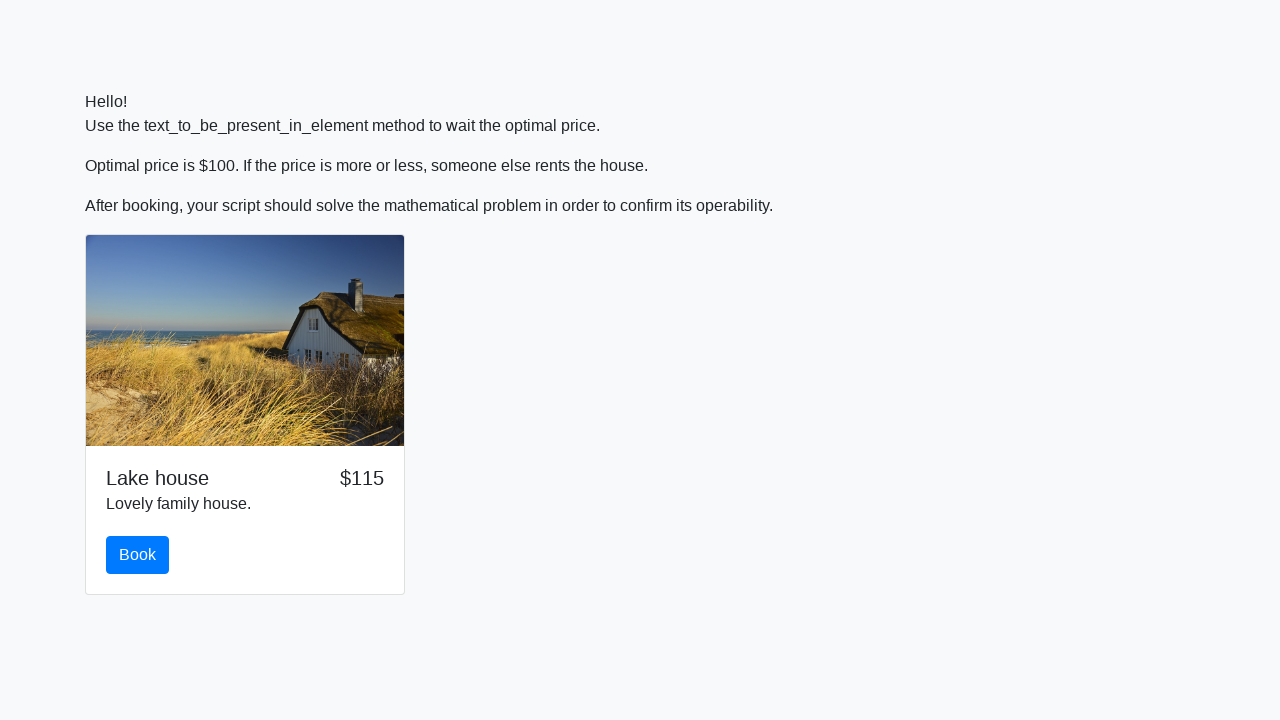

Waited for price element to display '100'
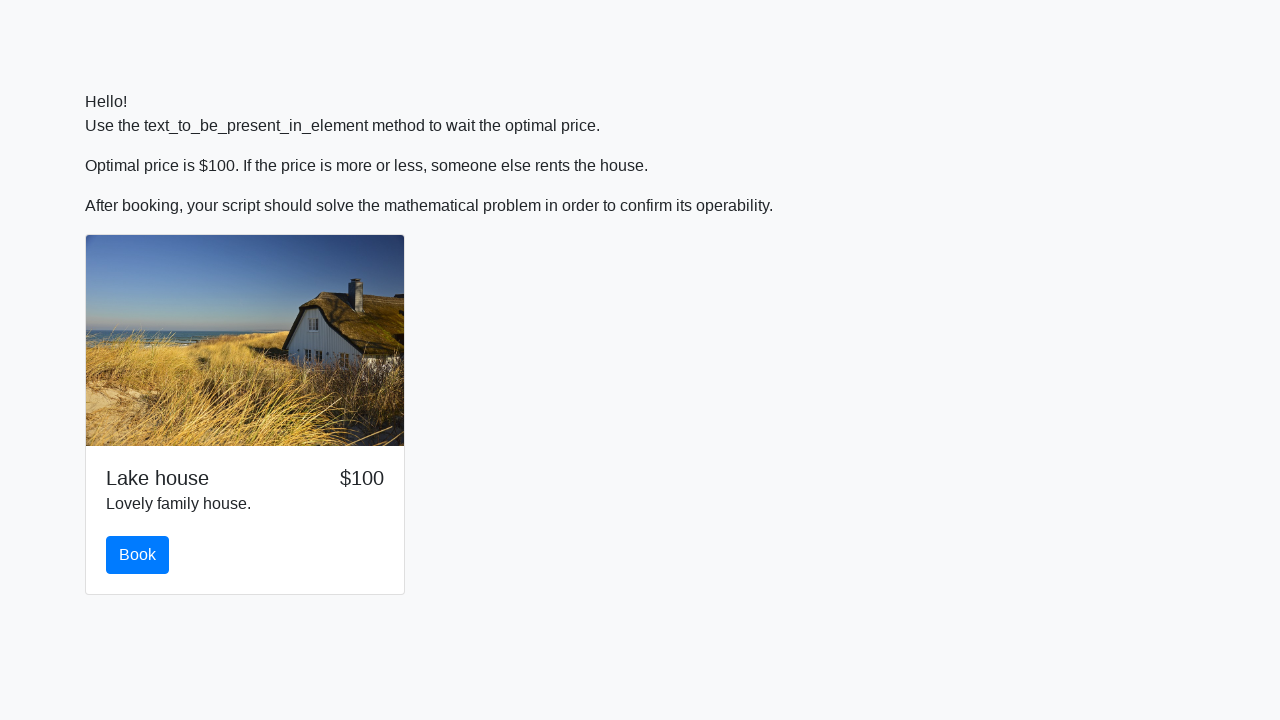

Clicked the book button at (138, 555) on #book
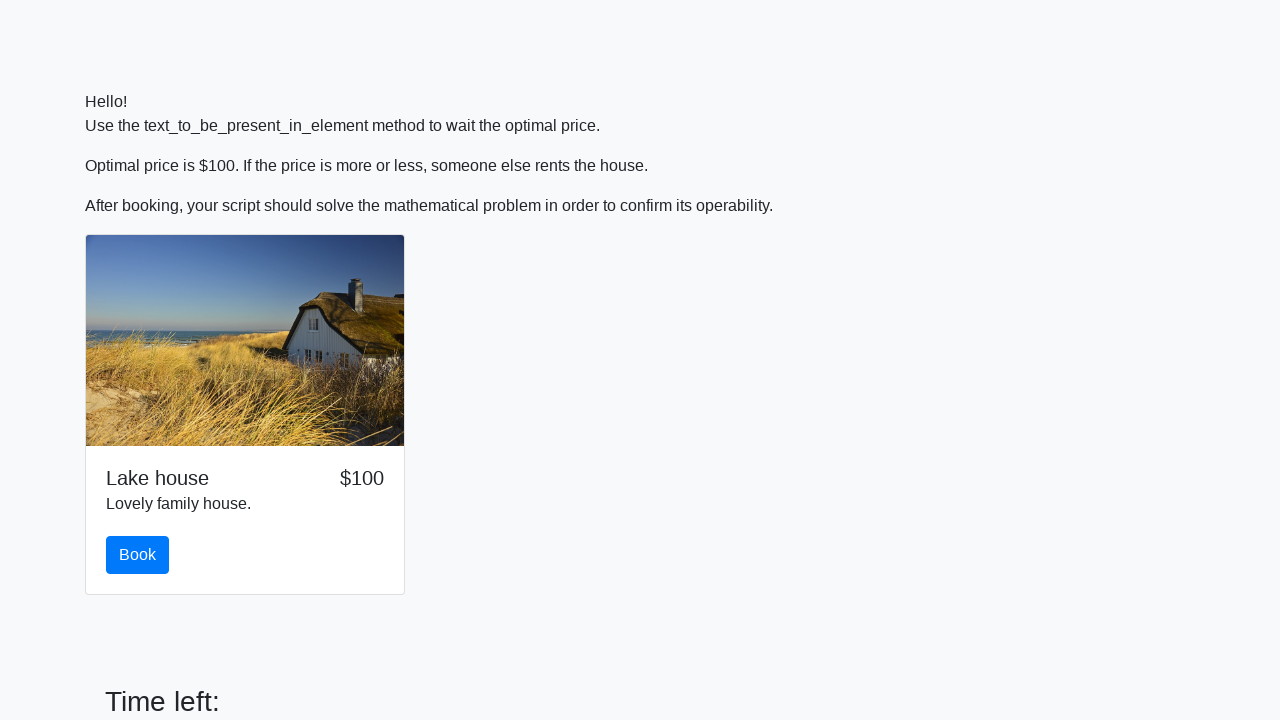

Retrieved input value: 877
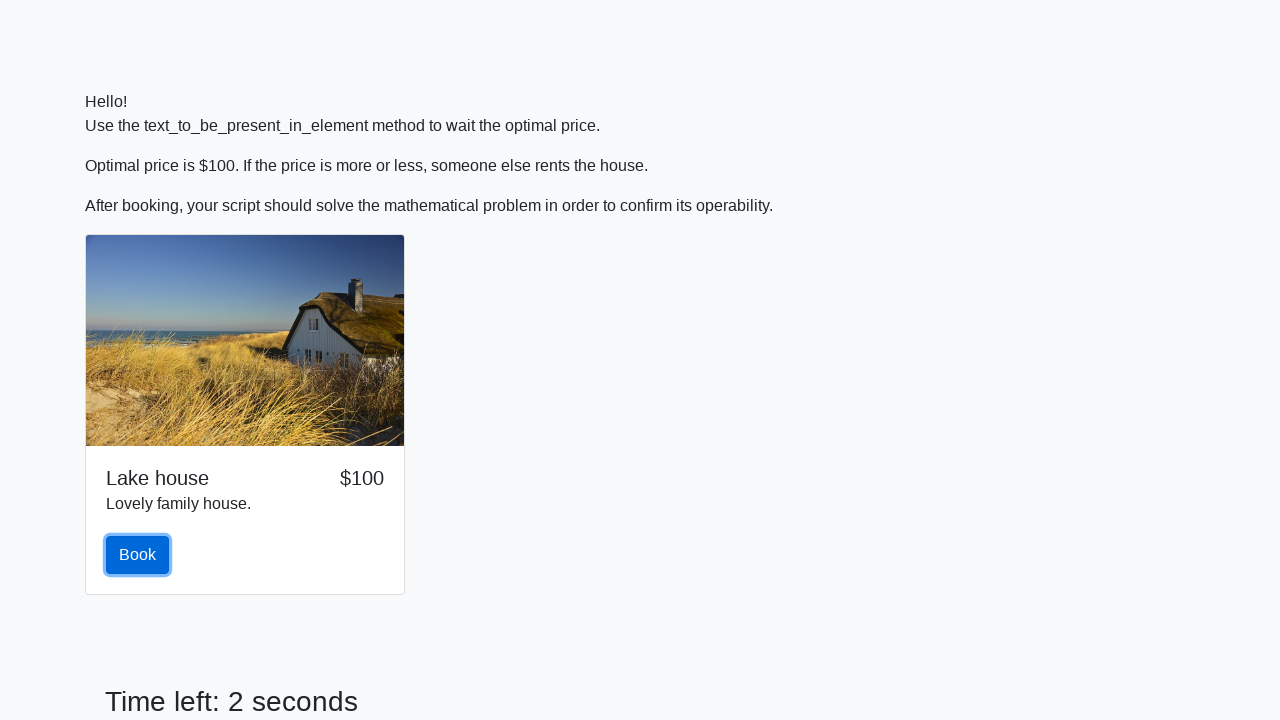

Calculated mathematical answer: 1.7417353087181056
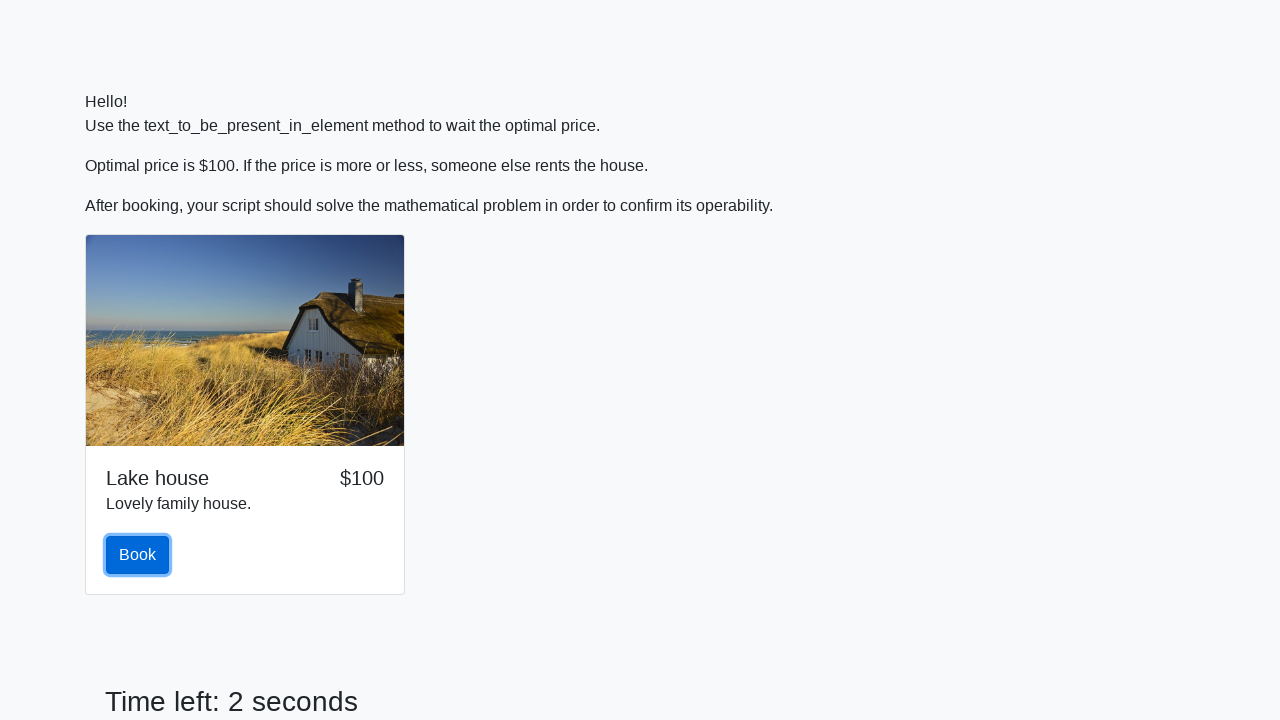

Filled answer field with calculated value: 1.7417353087181056 on #answer
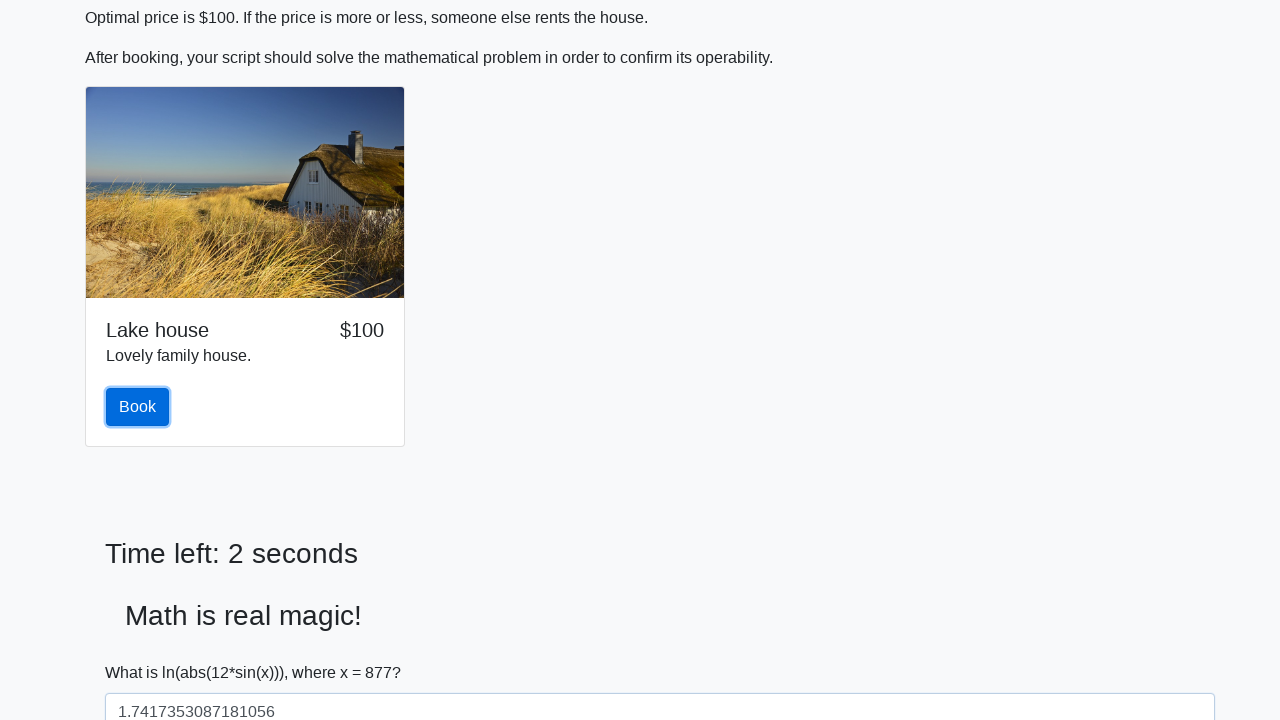

Clicked submit button to complete the form at (143, 651) on [type='submit']
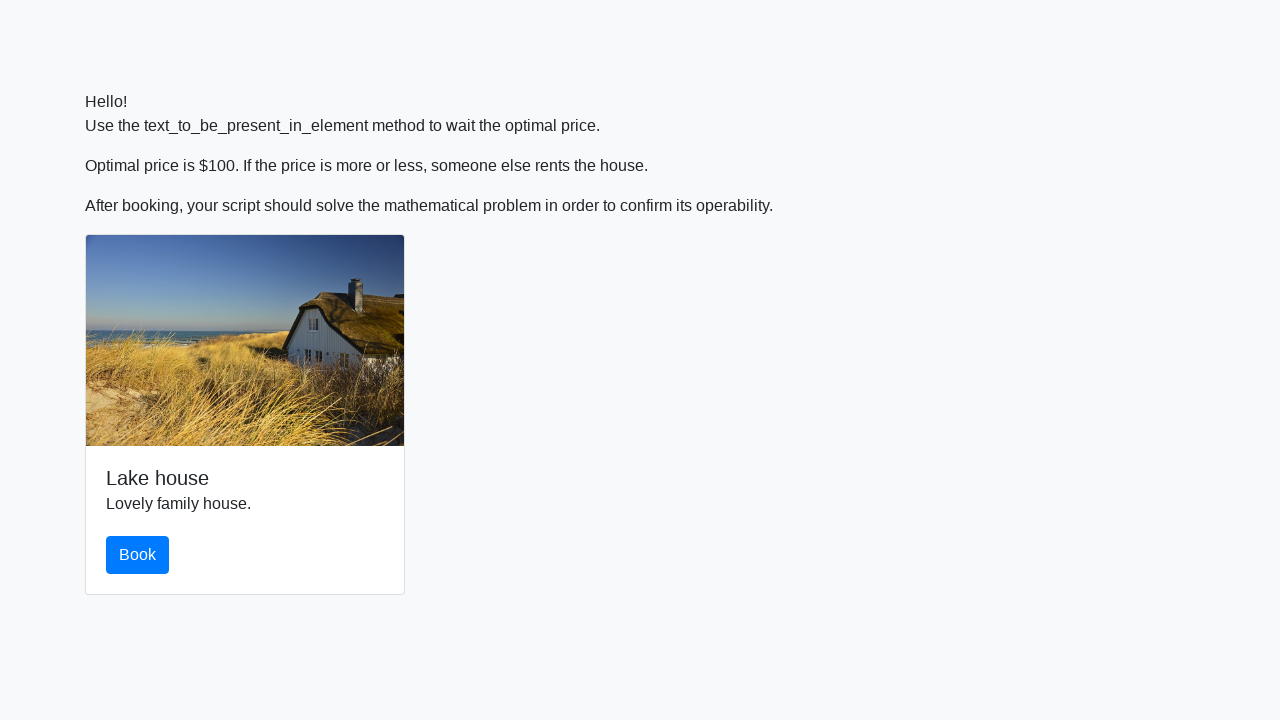

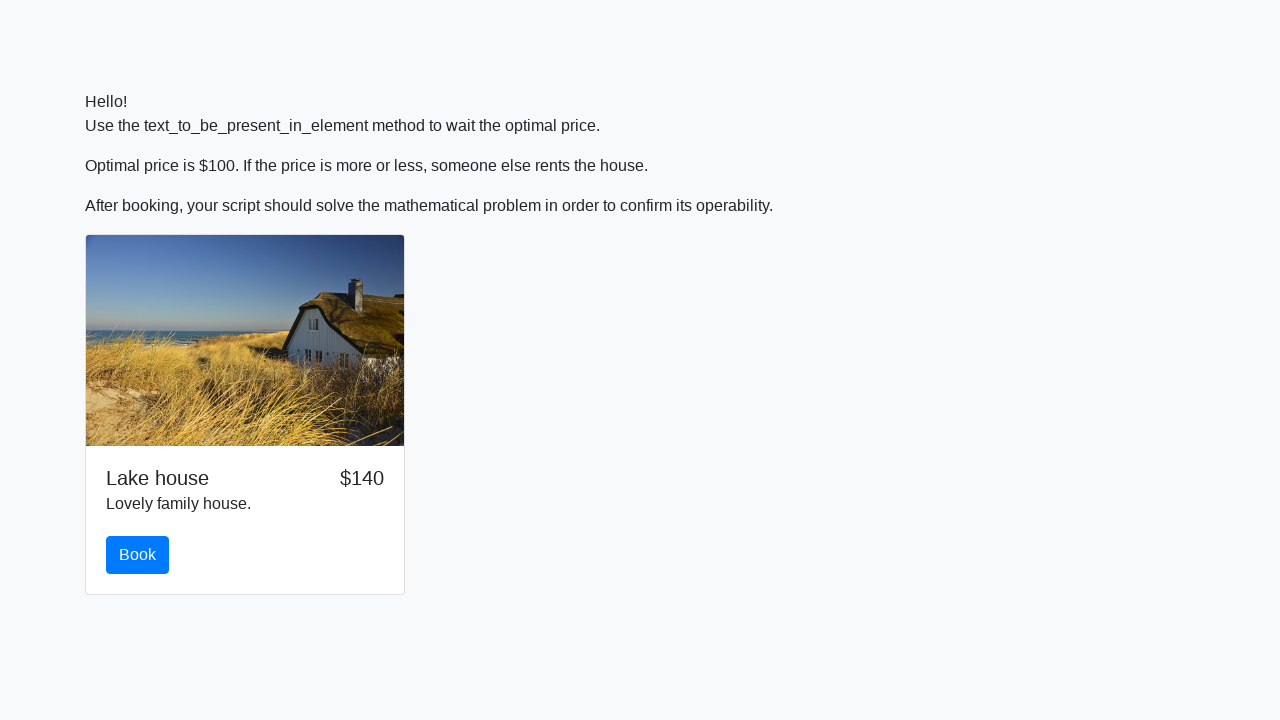